Tests radio button functionality by selecting Option 3, then Option 1, and verifying the result message shows Option 1 as selected

Starting URL: https://kristinek.github.io/site/examples/actions

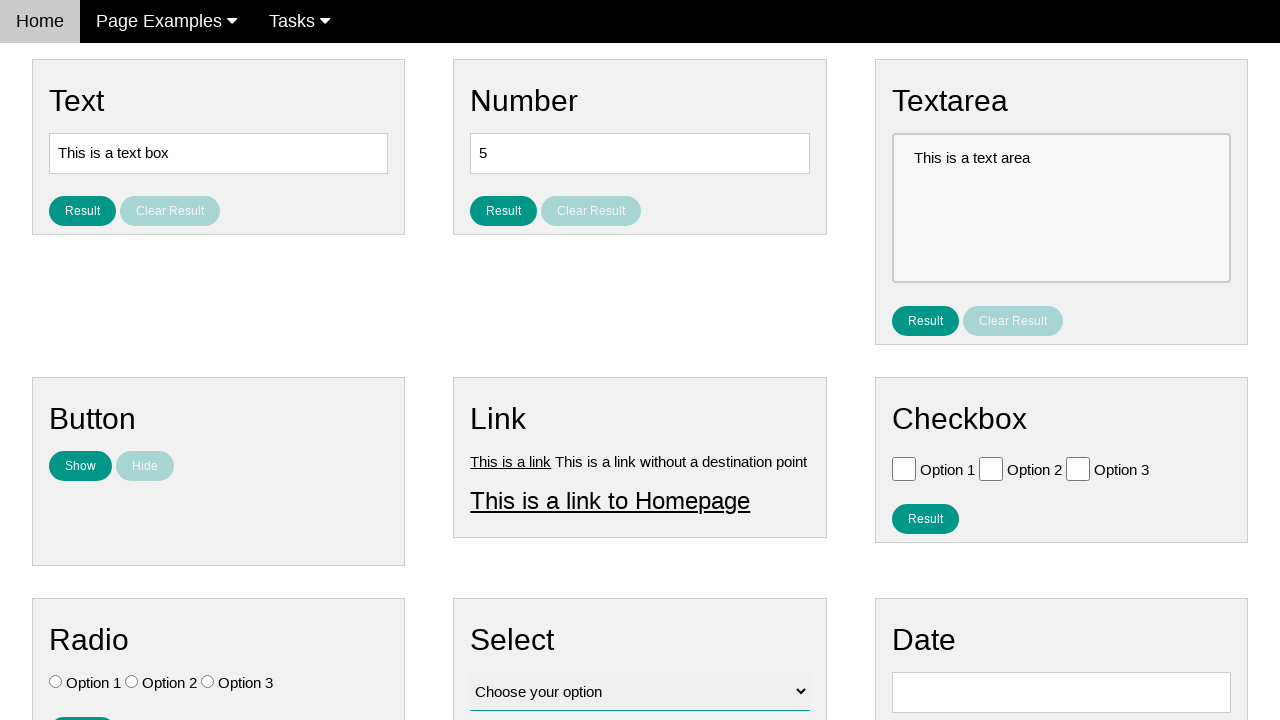

Clicked Option 3 radio button at (208, 682) on .w3-check[value='Option 3'][type='radio']
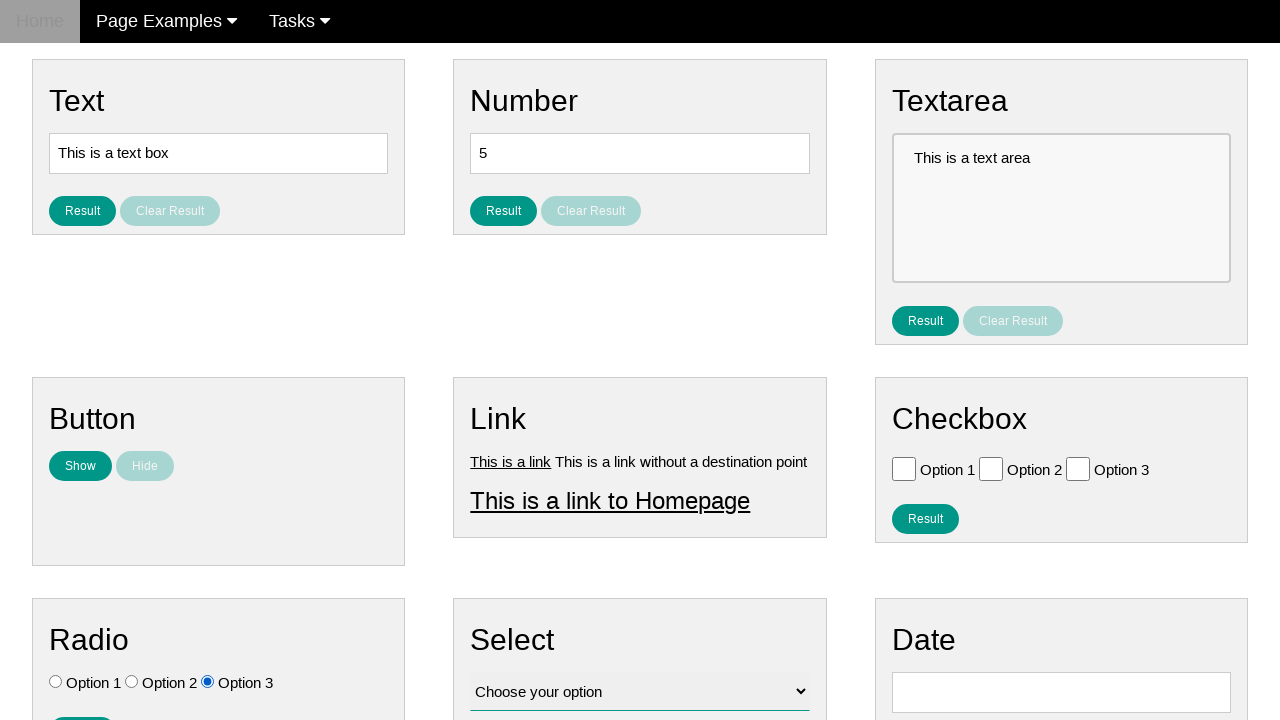

Clicked Option 1 radio button at (56, 682) on .w3-check[value='Option 1'][type='radio']
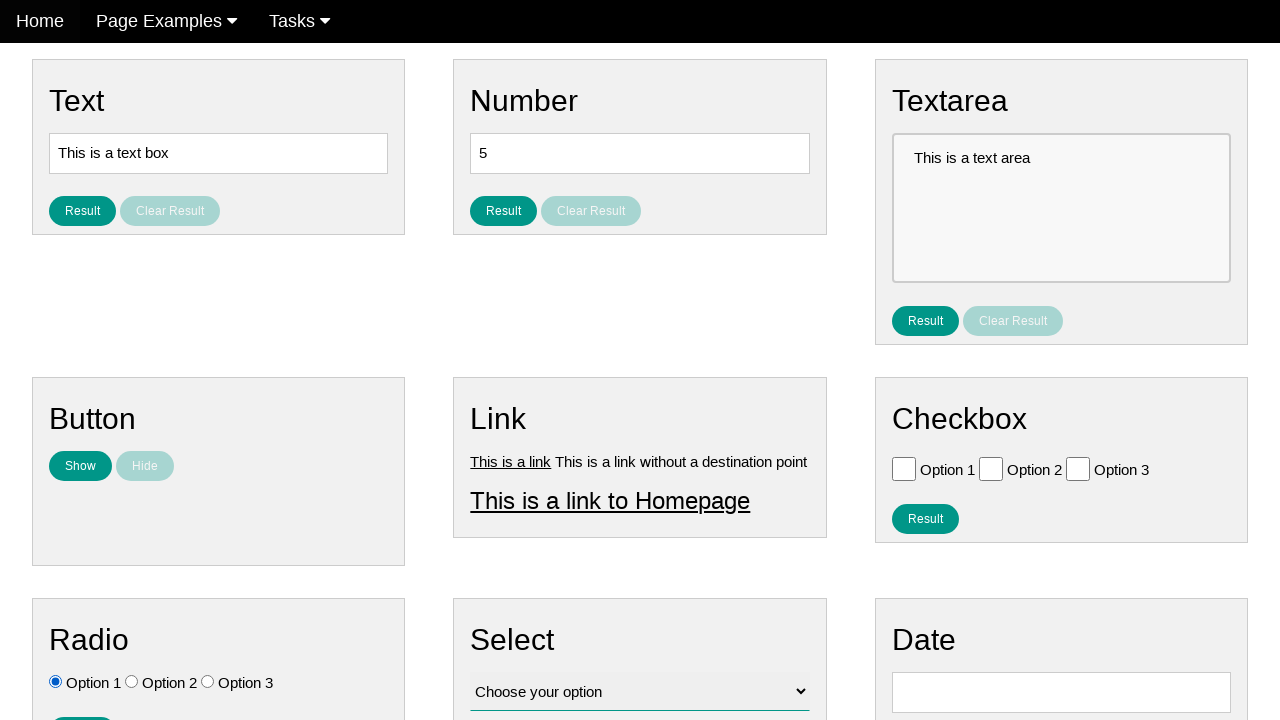

Clicked result button to display selected radio option at (82, 705) on #result_button_ratio
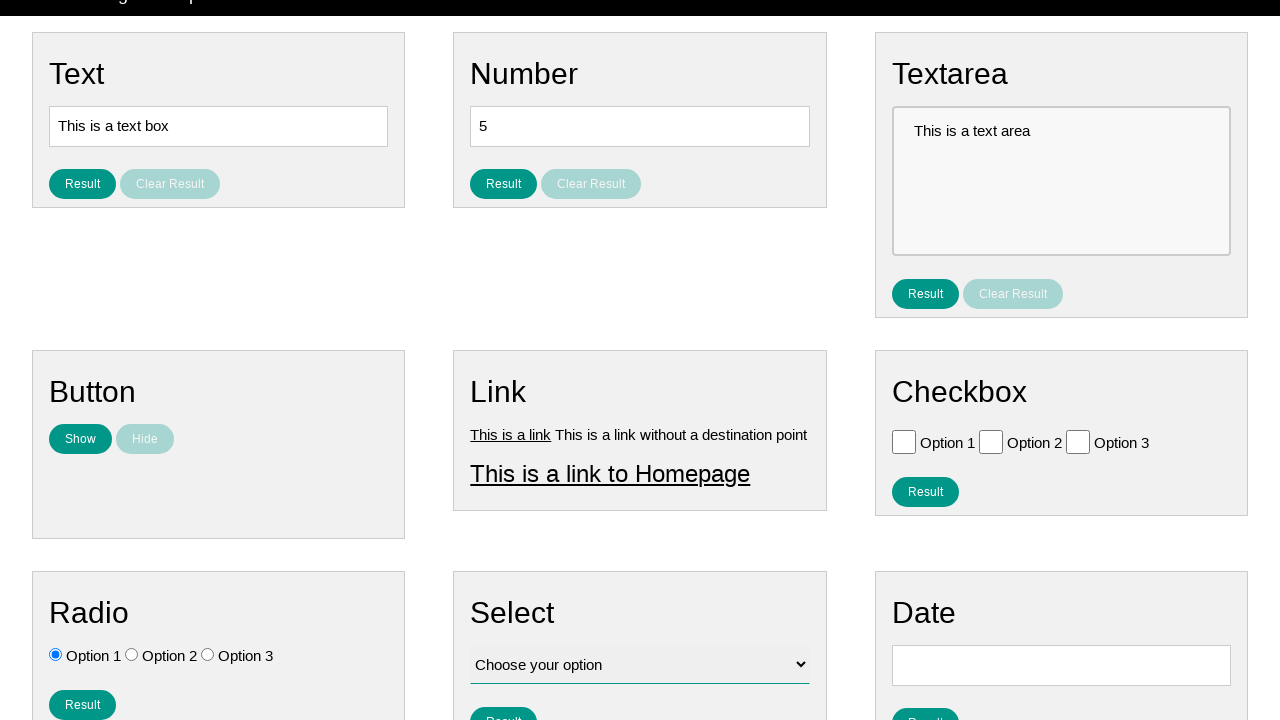

Result message displayed showing Option 1 as selected
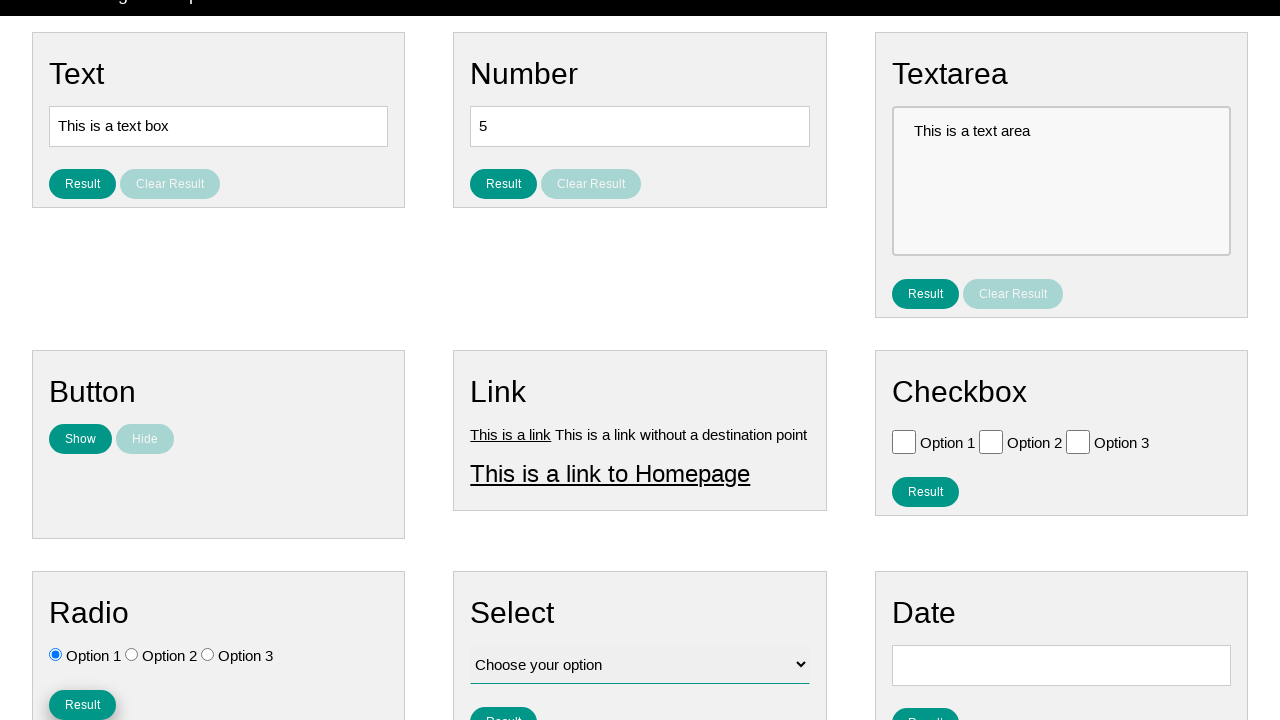

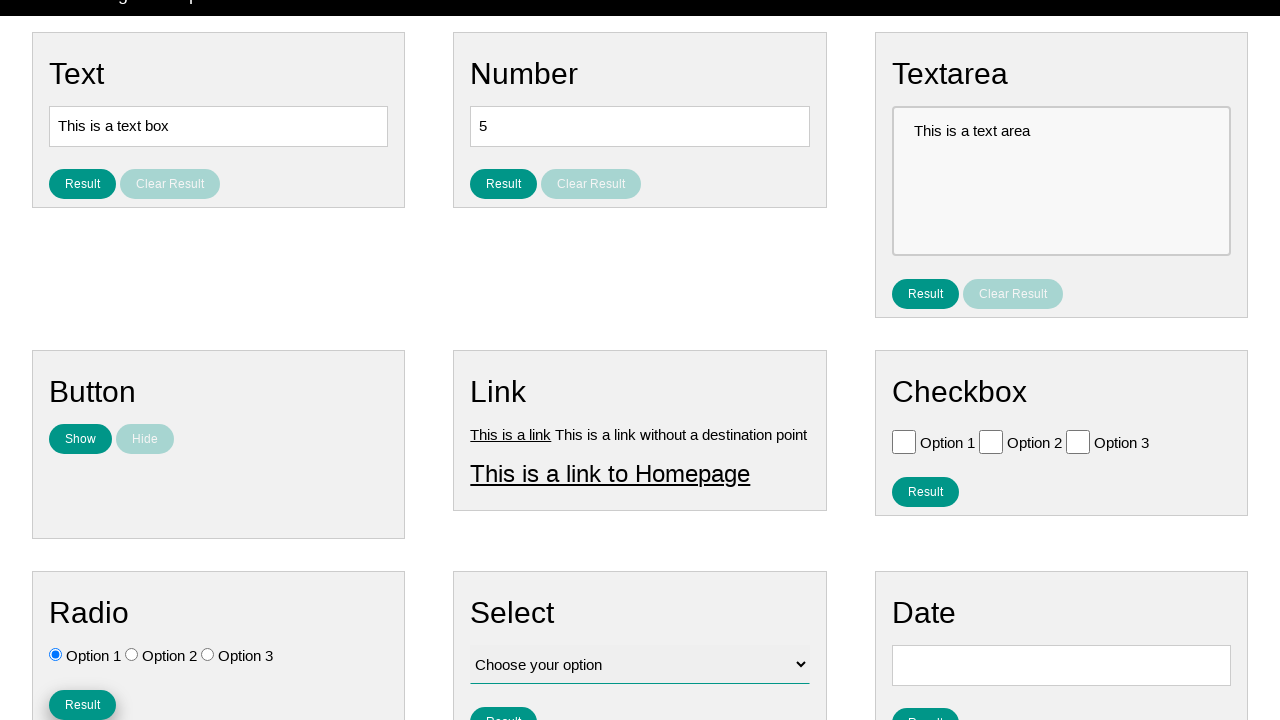